Tests radio button functionality by iterating through all radio buttons on the page and clicking each one that is not already selected

Starting URL: https://dmytro-ch21.github.io/html/web-elements.html

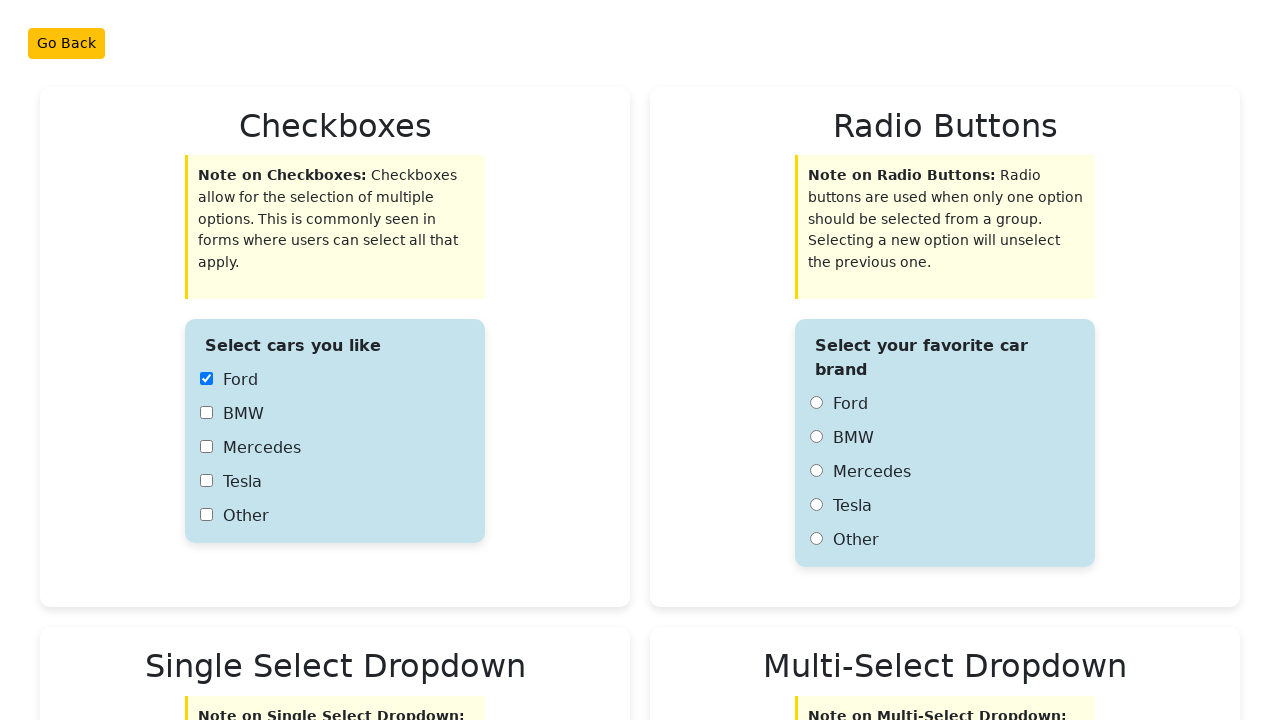

Navigated to web-elements page
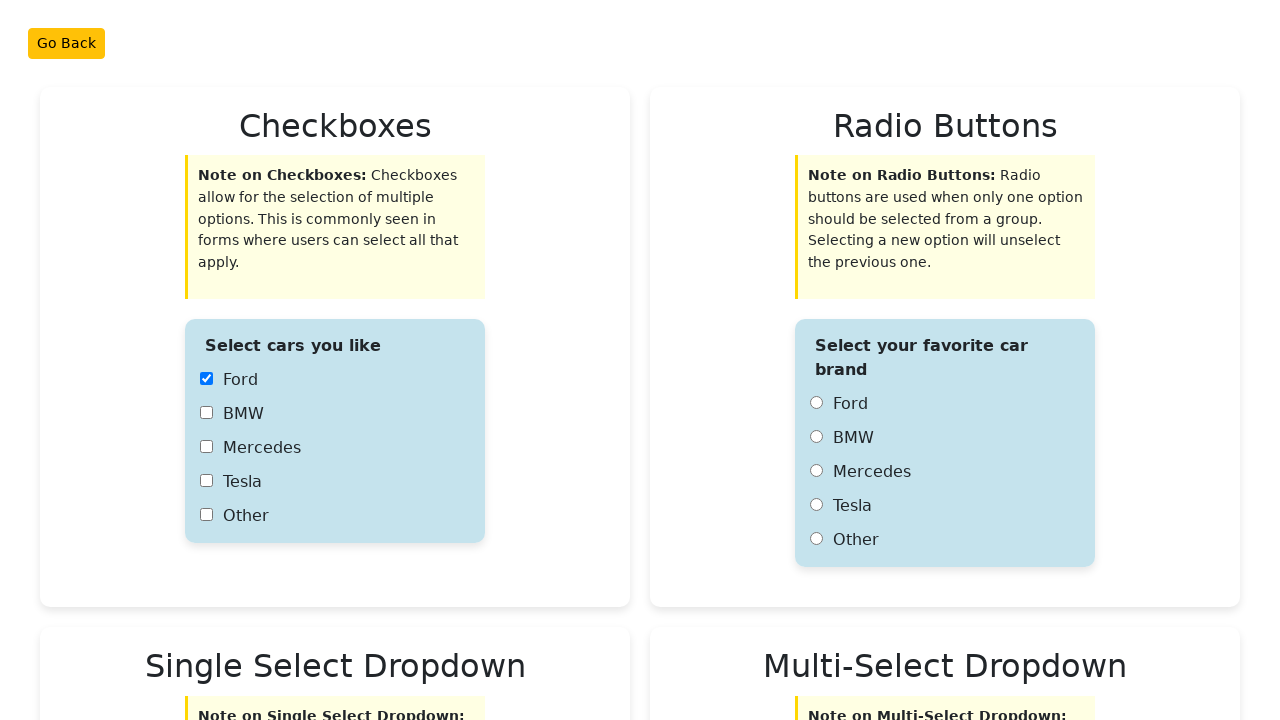

Retrieved all radio buttons from the page
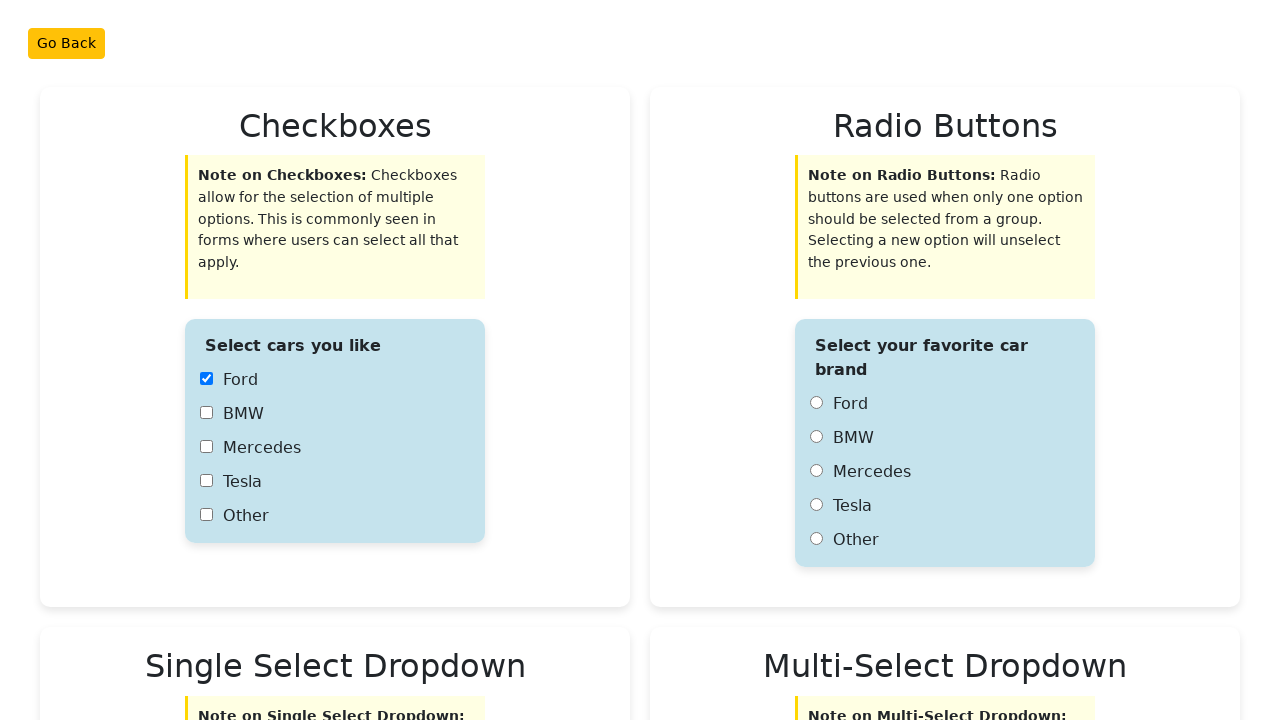

Clicked an unselected radio button at (816, 403) on xpath=//input[@type='radio'] >> nth=0
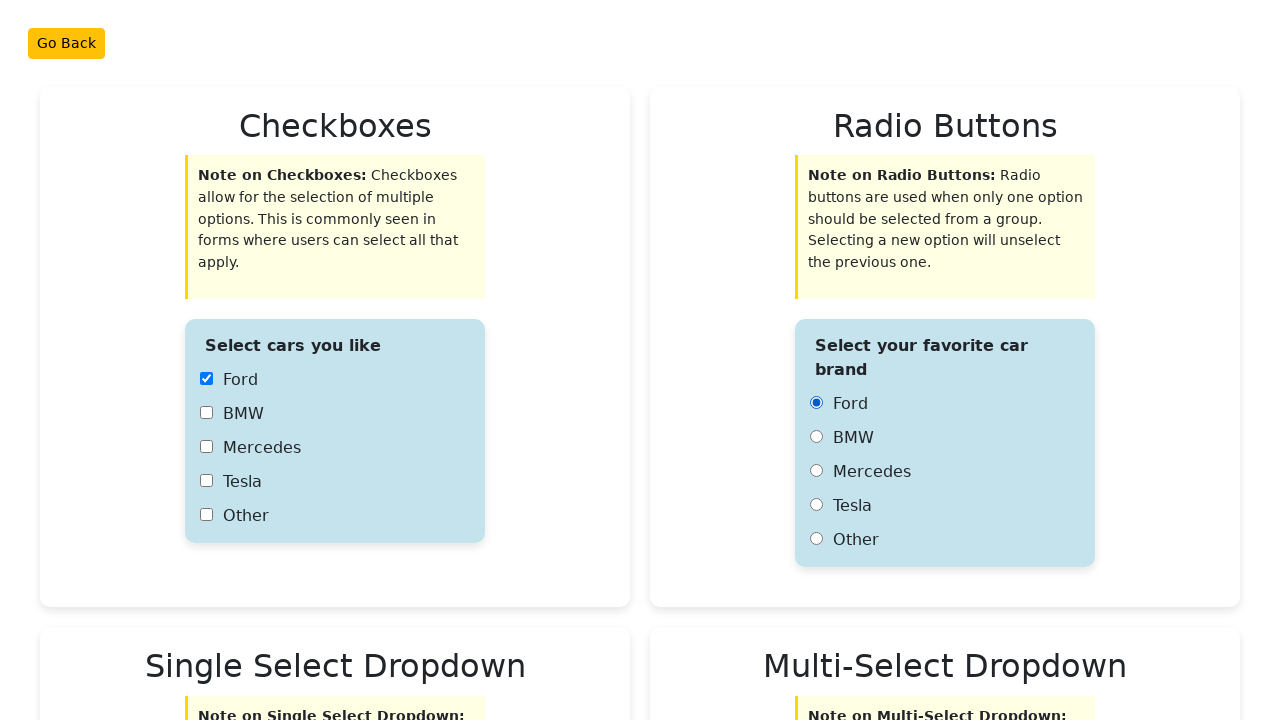

Clicked an unselected radio button at (816, 437) on xpath=//input[@type='radio'] >> nth=1
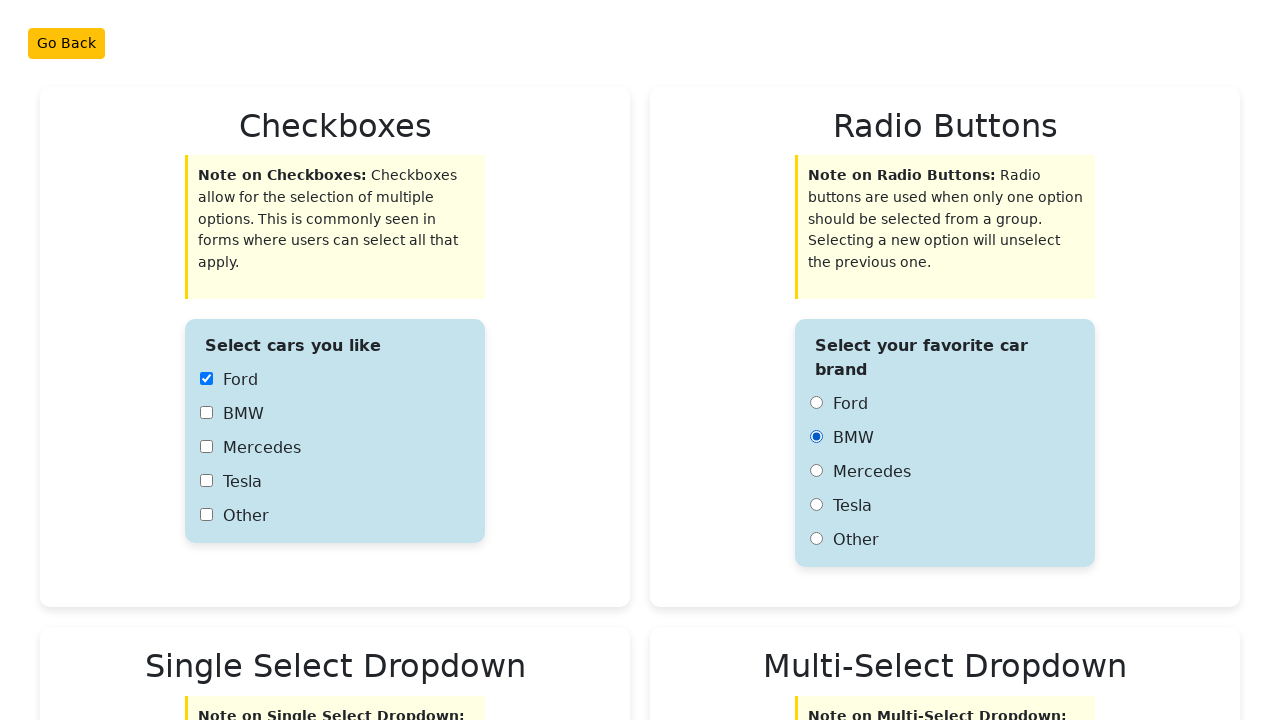

Clicked an unselected radio button at (816, 471) on xpath=//input[@type='radio'] >> nth=2
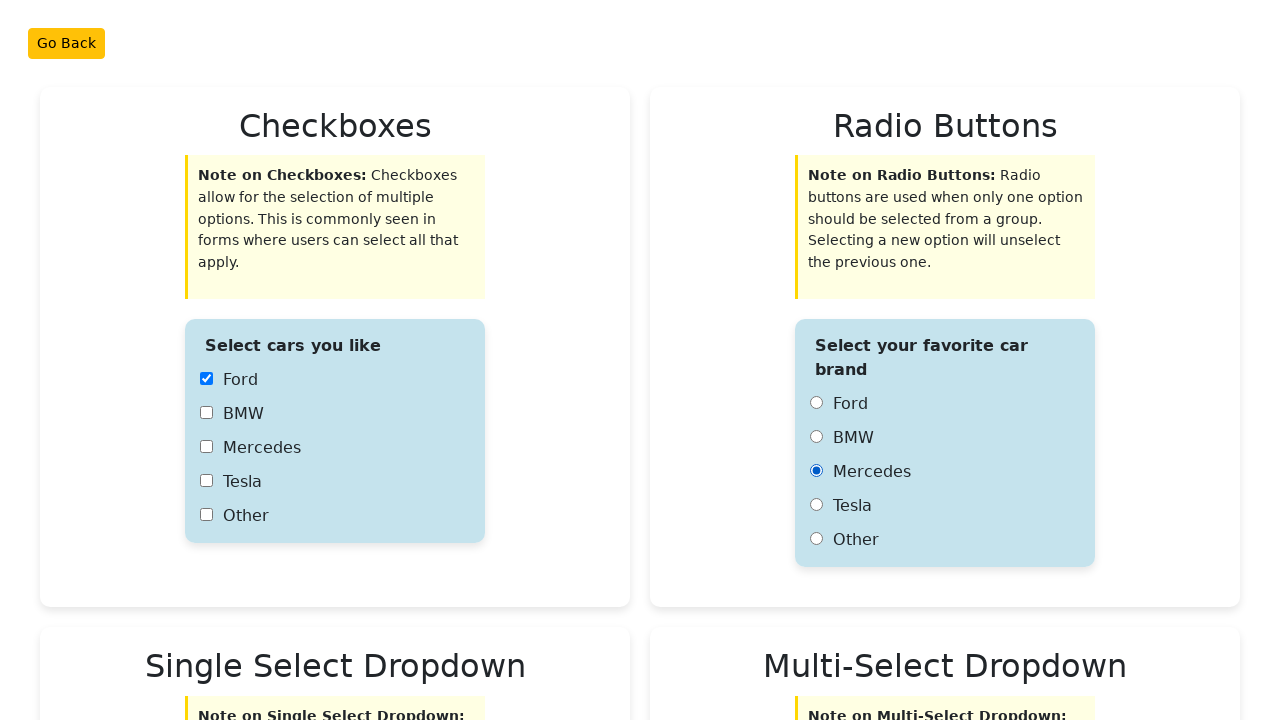

Clicked an unselected radio button at (816, 505) on xpath=//input[@type='radio'] >> nth=3
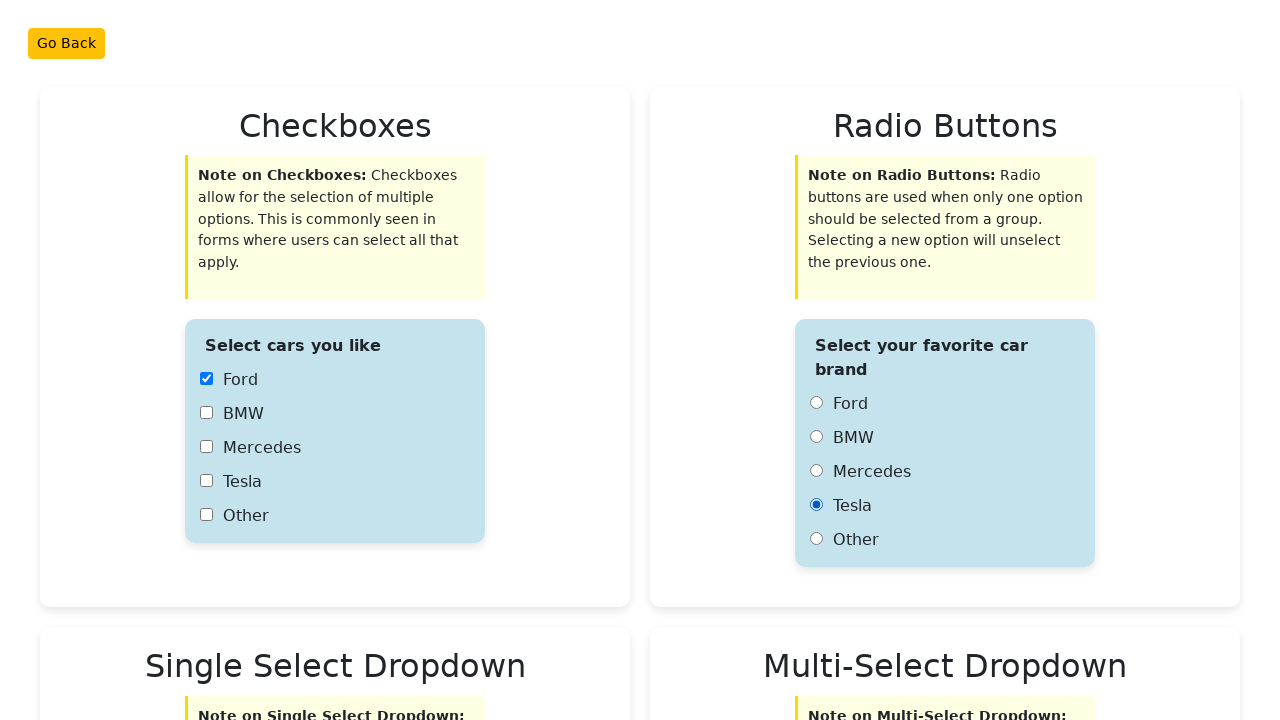

Clicked an unselected radio button at (816, 539) on xpath=//input[@type='radio'] >> nth=4
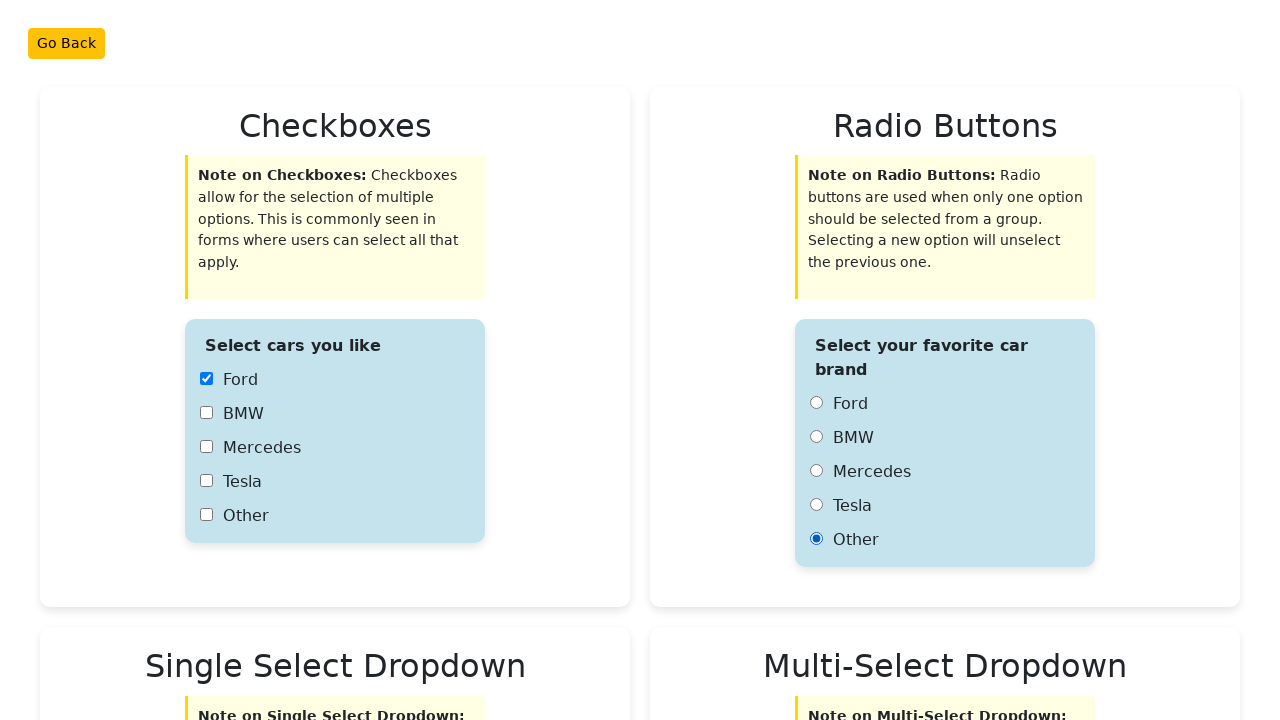

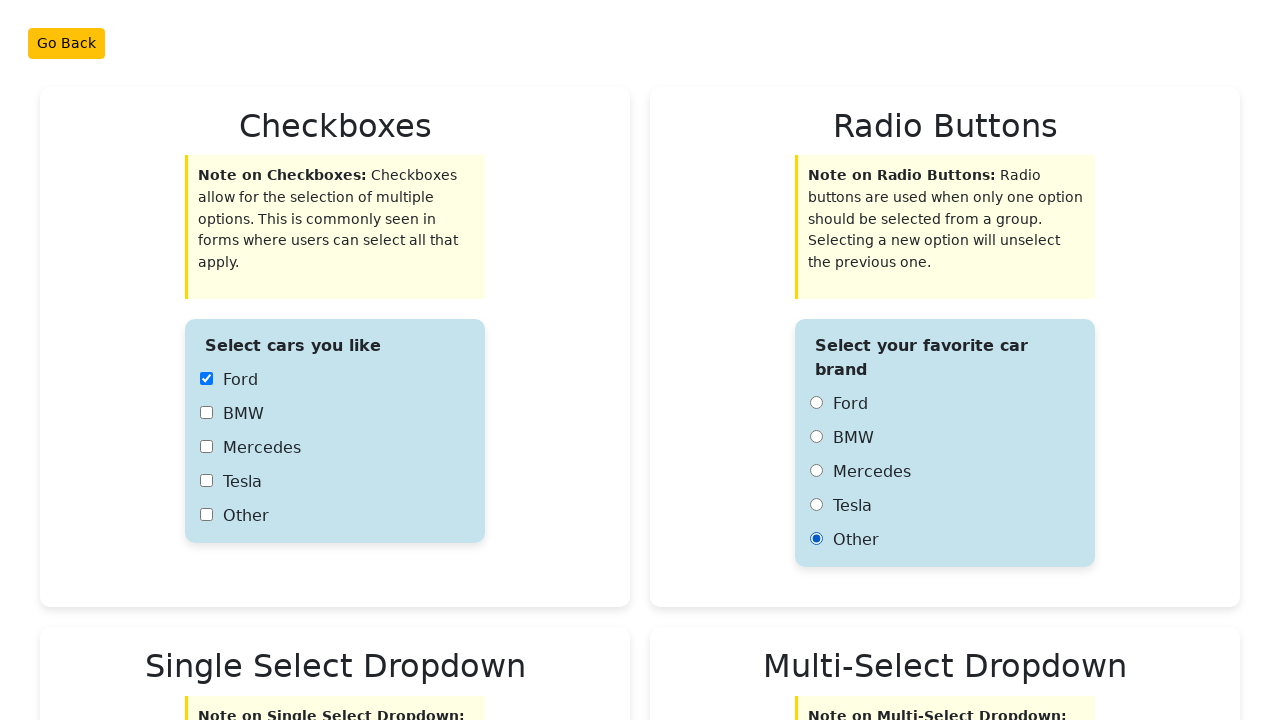